Navigates to the Challenging DOM page and clicks the Delete link for a specific table row

Starting URL: https://the-internet.herokuapp.com/challenging_dom

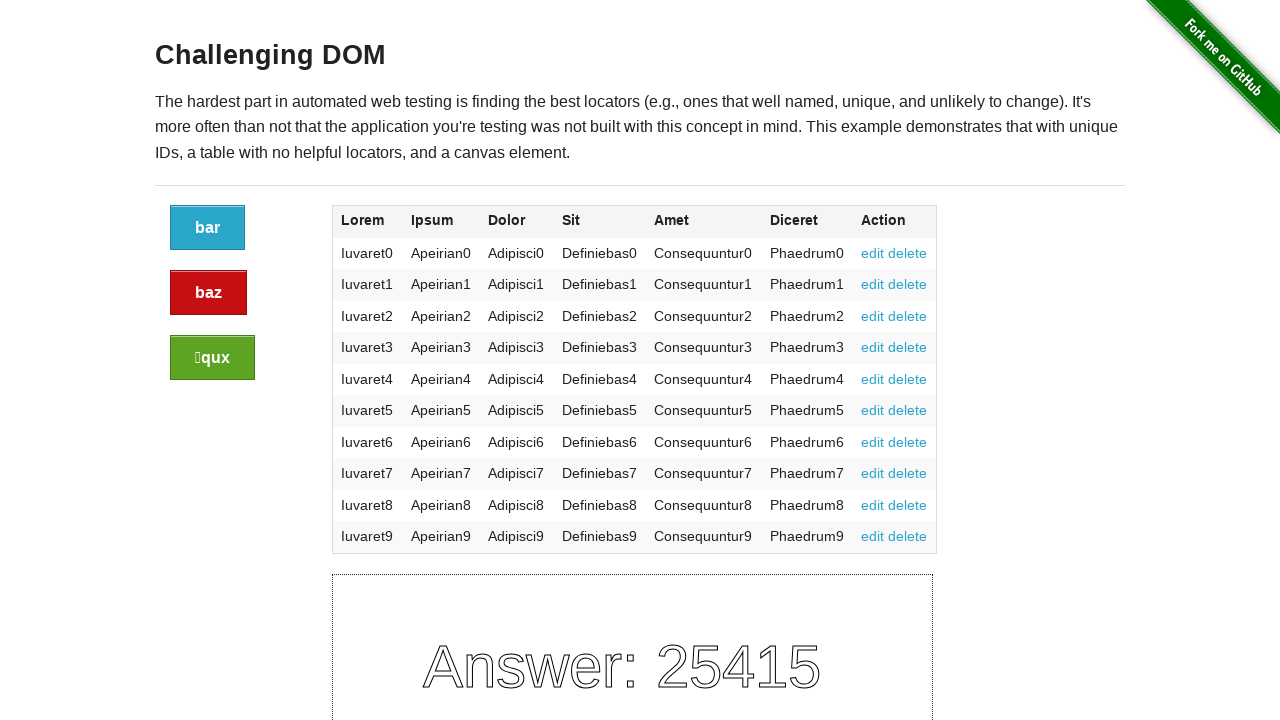

Navigated to Challenging DOM page
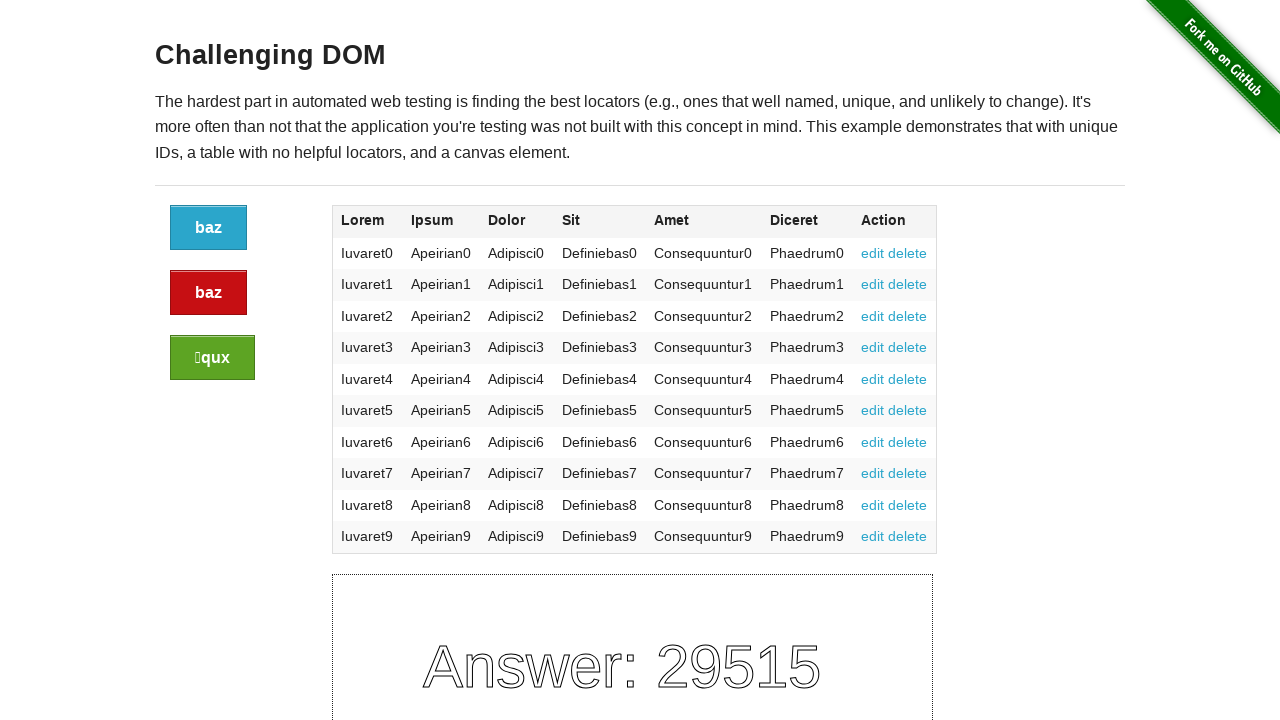

Table loaded and became visible
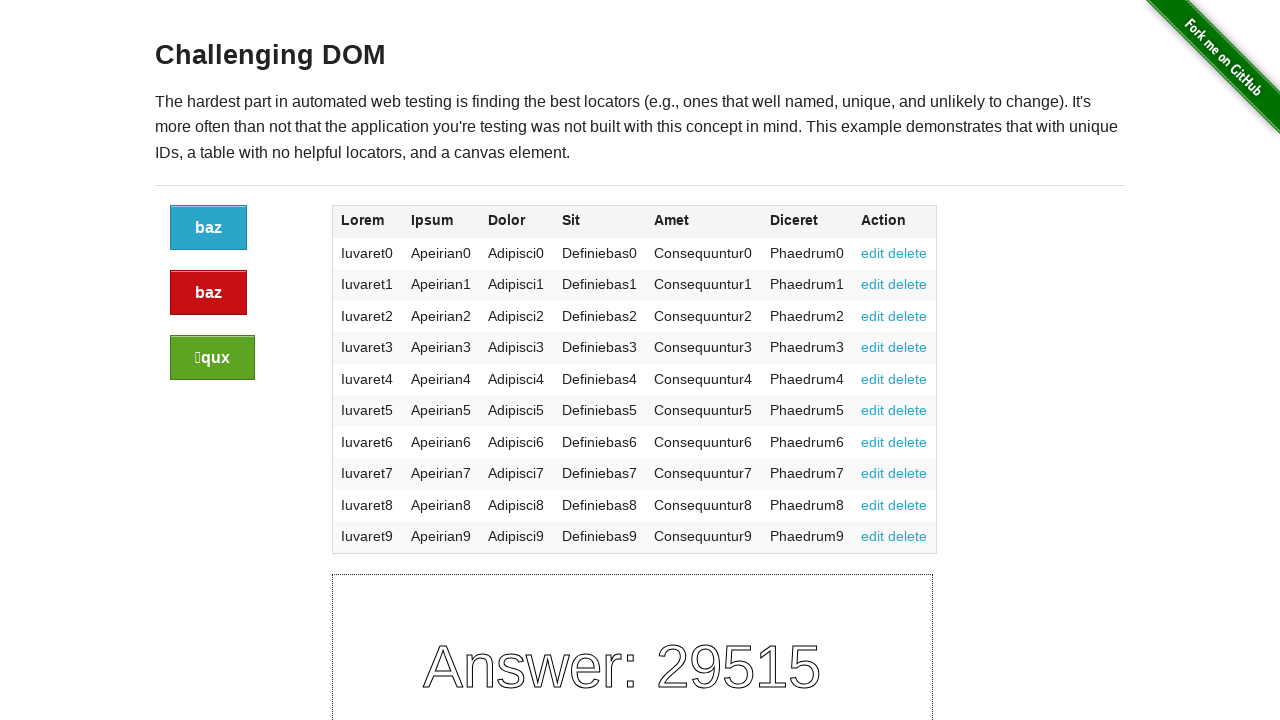

Clicked Delete link for row 3 at (908, 316) on table tbody tr:nth-child(3) td:last-child a:has-text('delete')
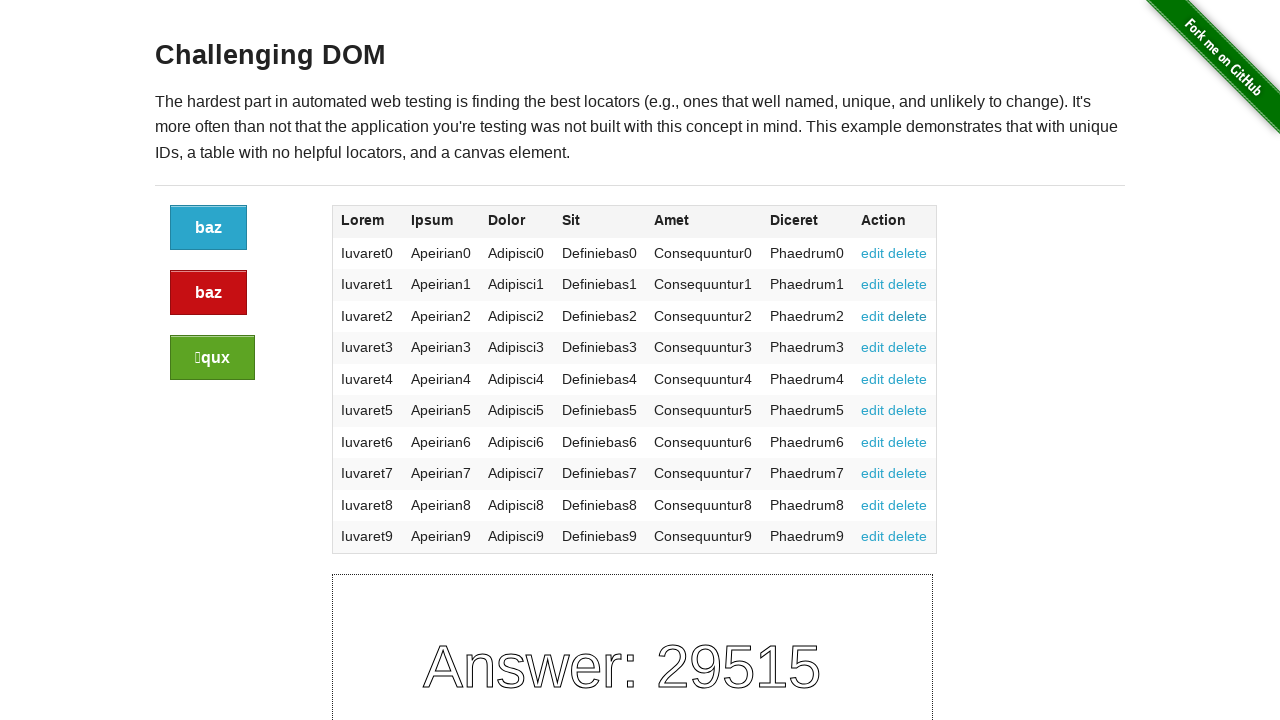

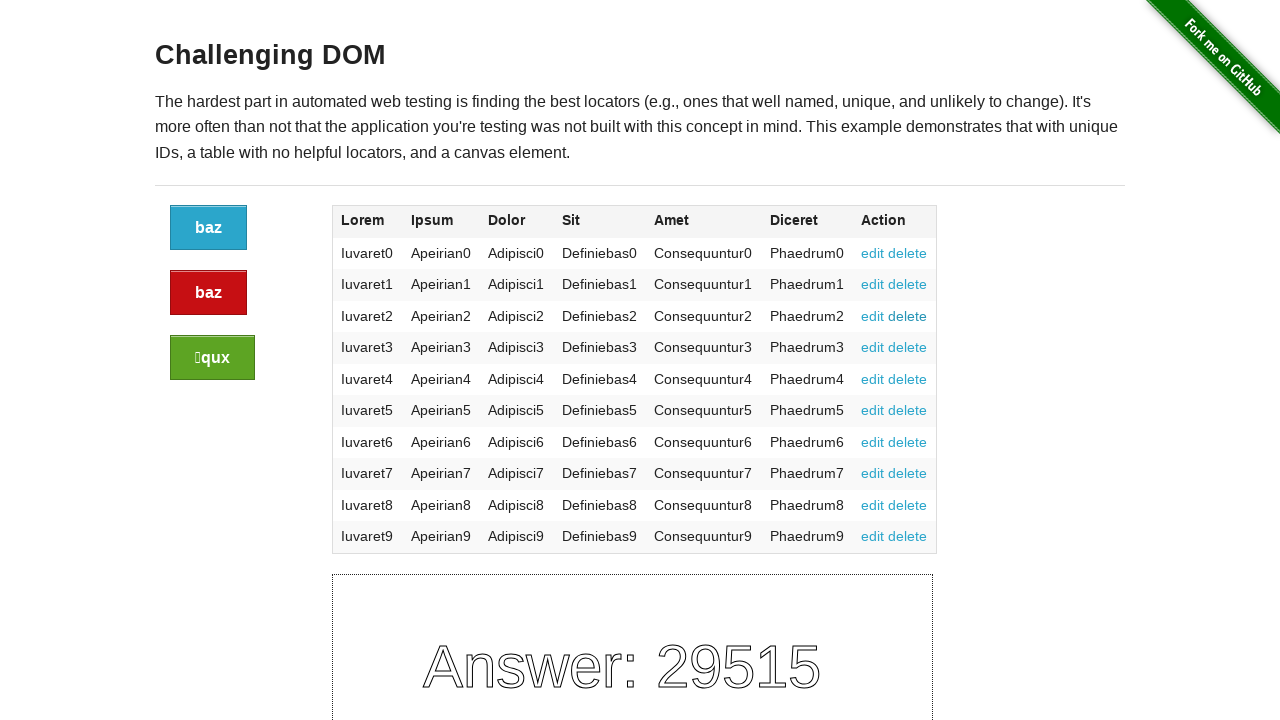